Tests various button properties and interactions on the LeafGround button demo page, including clicking buttons, checking enabled status, and verifying button positions and colors

Starting URL: https://leafground.com/button.xhtml

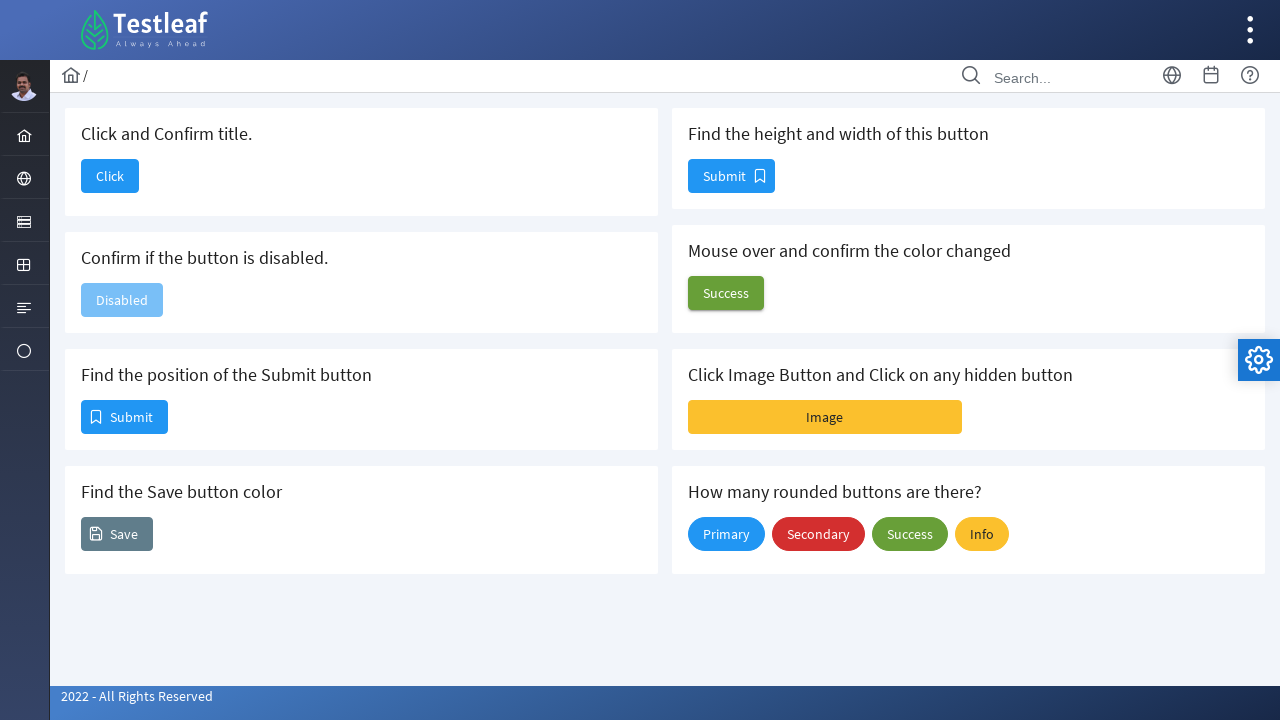

Clicked the first 'Click' button to navigate at (110, 176) on xpath=//span[text()='Click']//parent::button
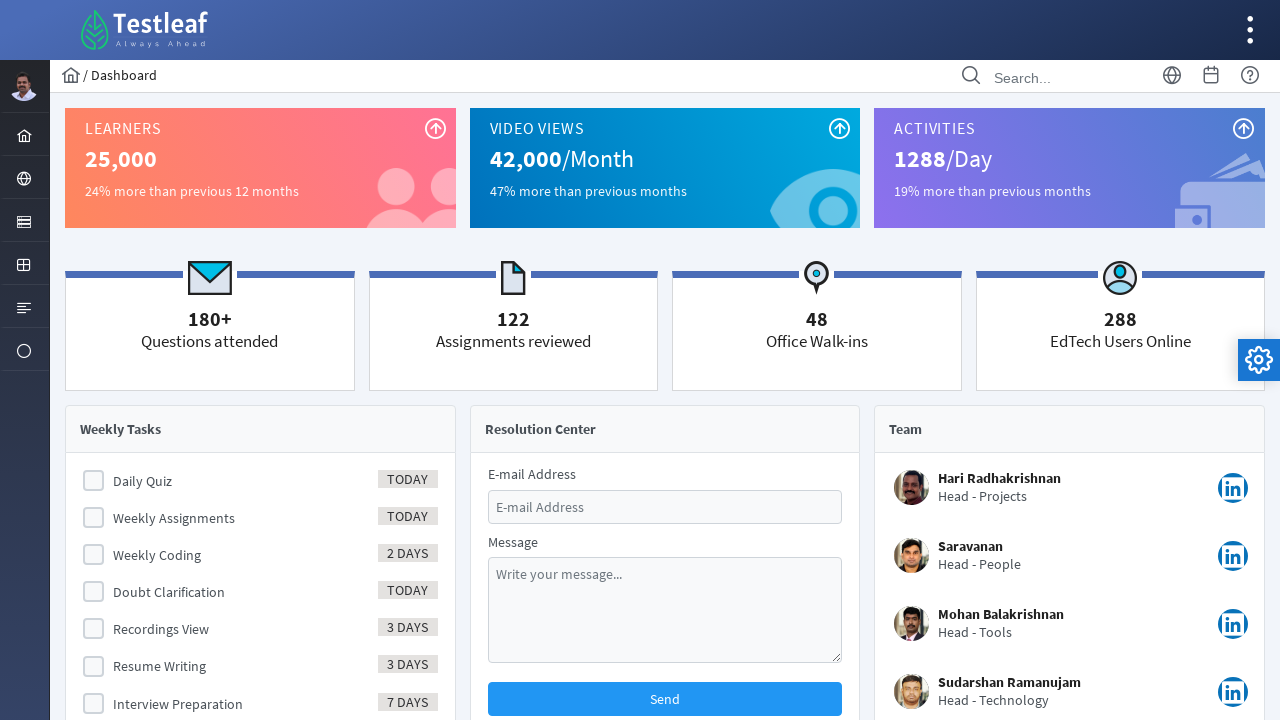

Retrieved page title: Dashboard
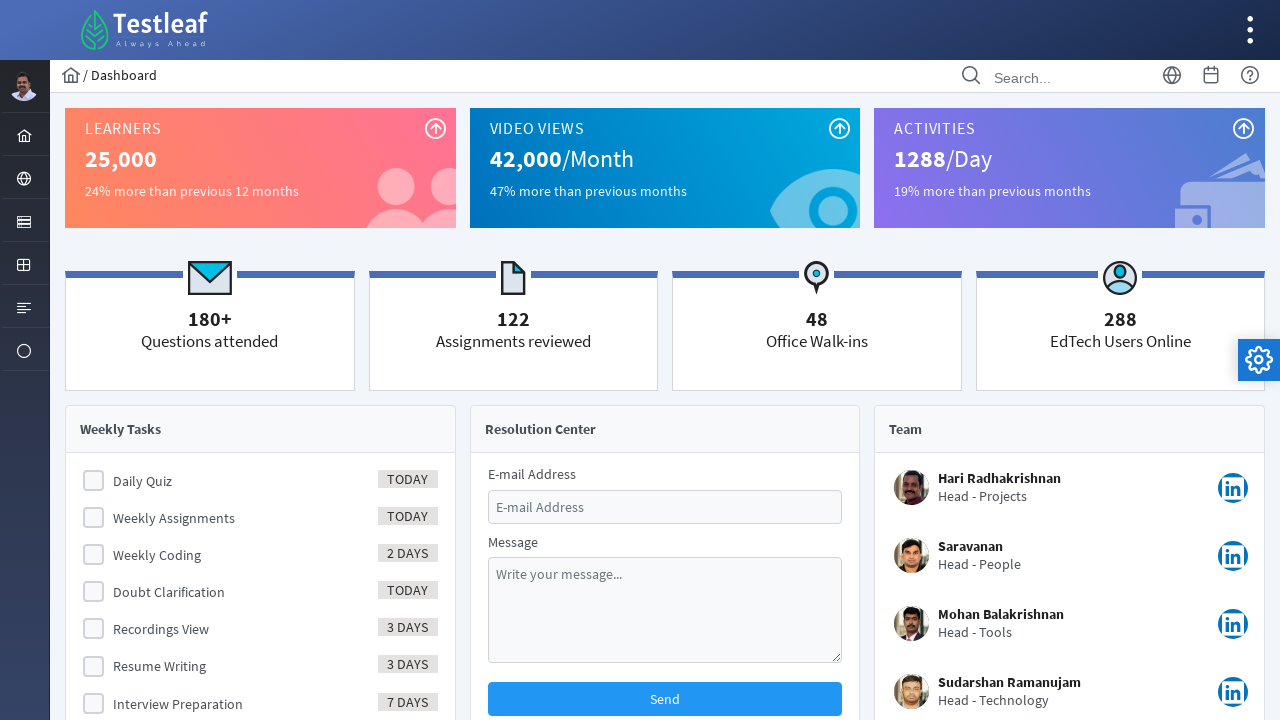

Navigated back to LeafGround buttons page
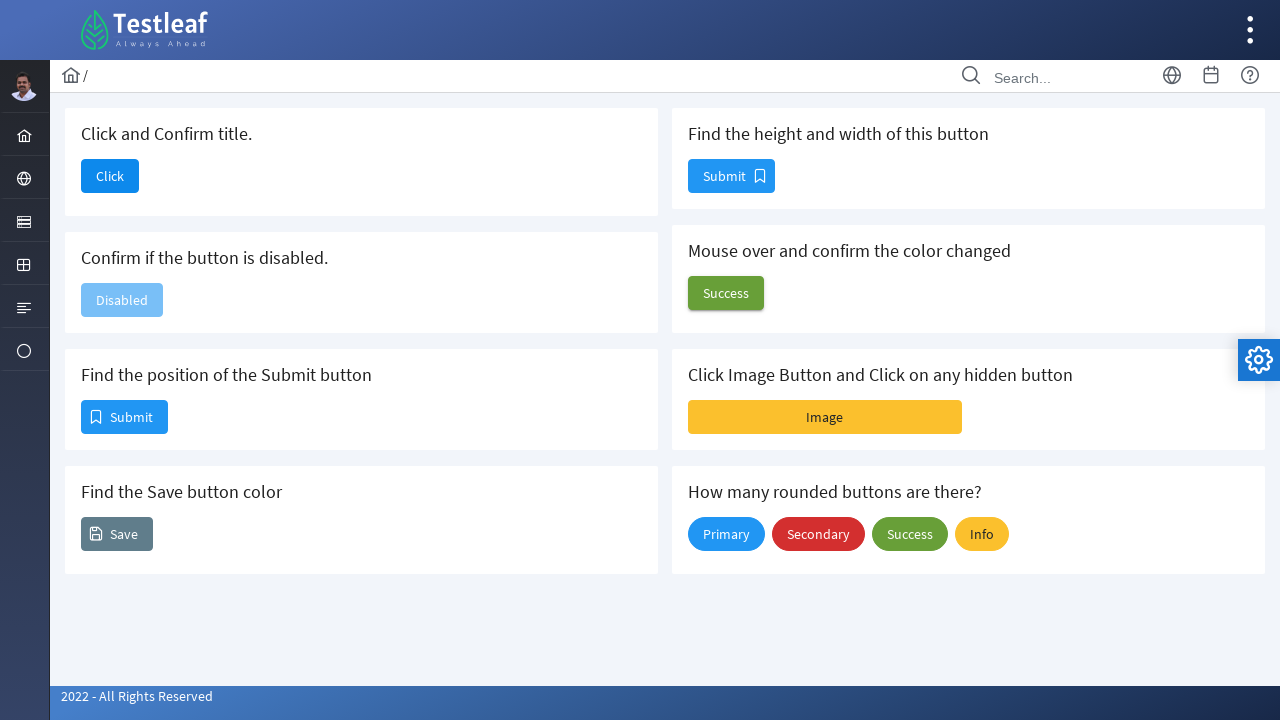

Checked if button is enabled: False
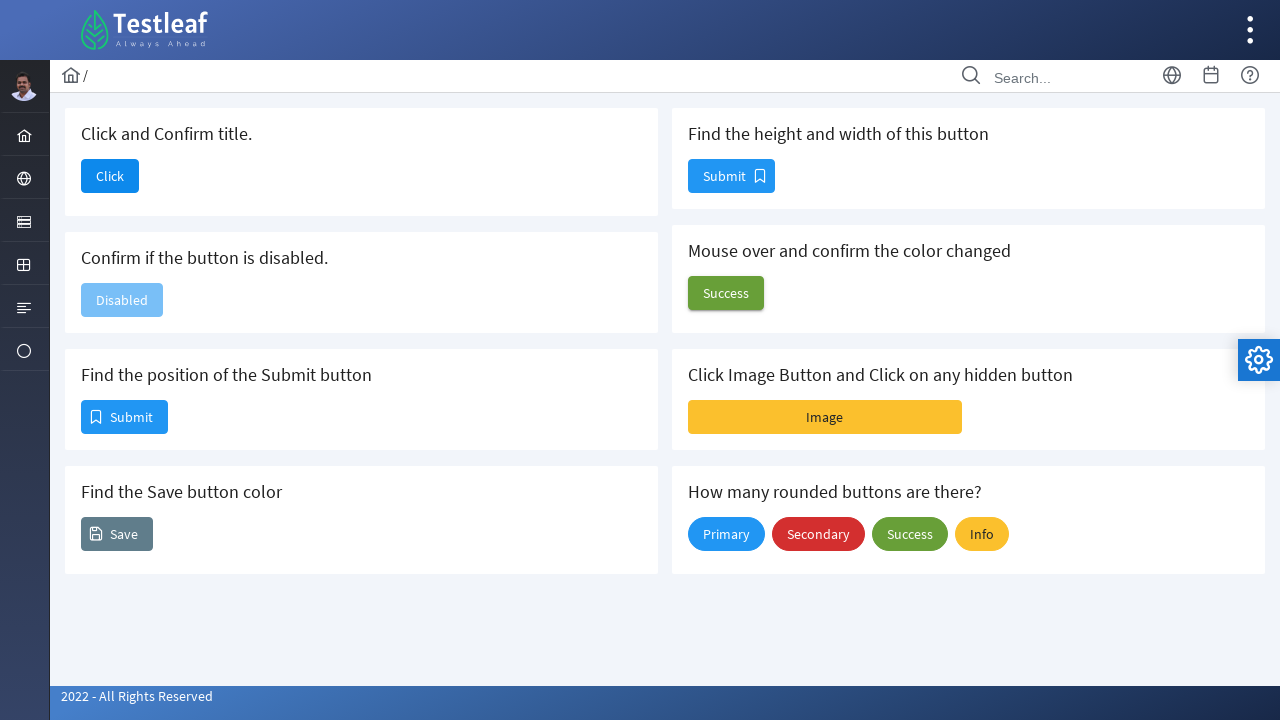

Retrieved position button bounding box: x=81, y=400
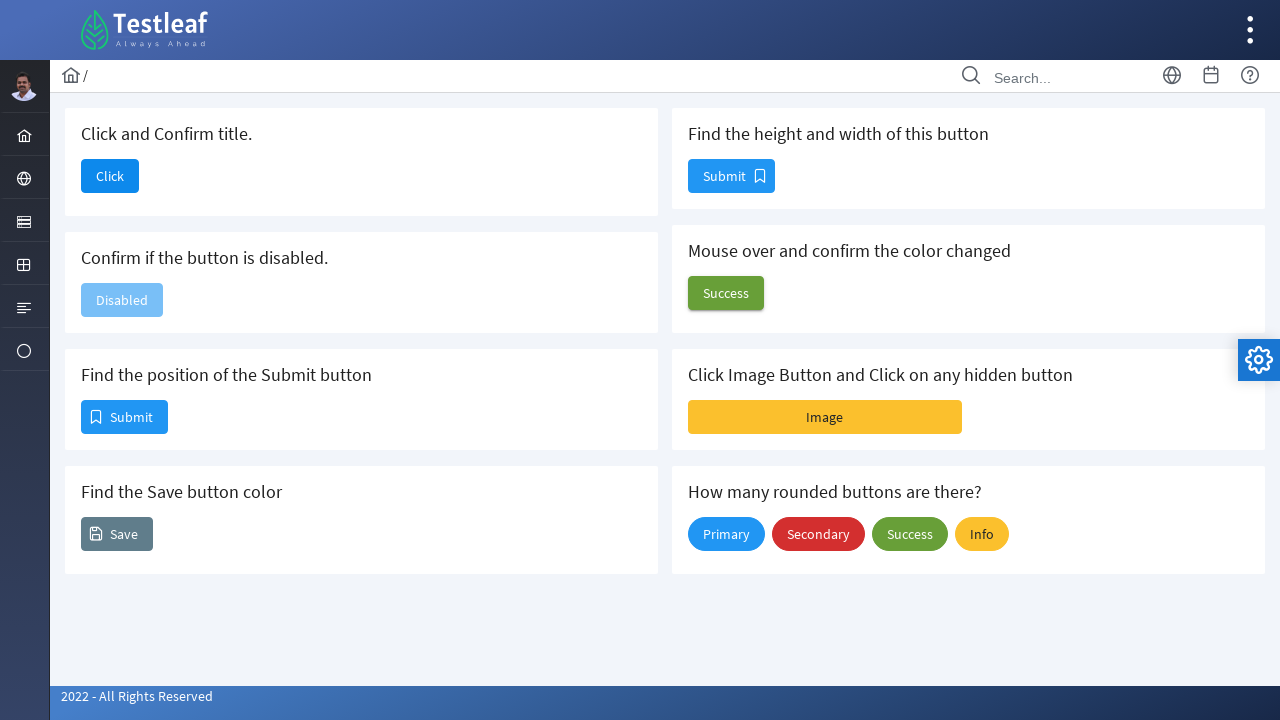

Retrieved color button CSS color value: rgb(255, 255, 255)
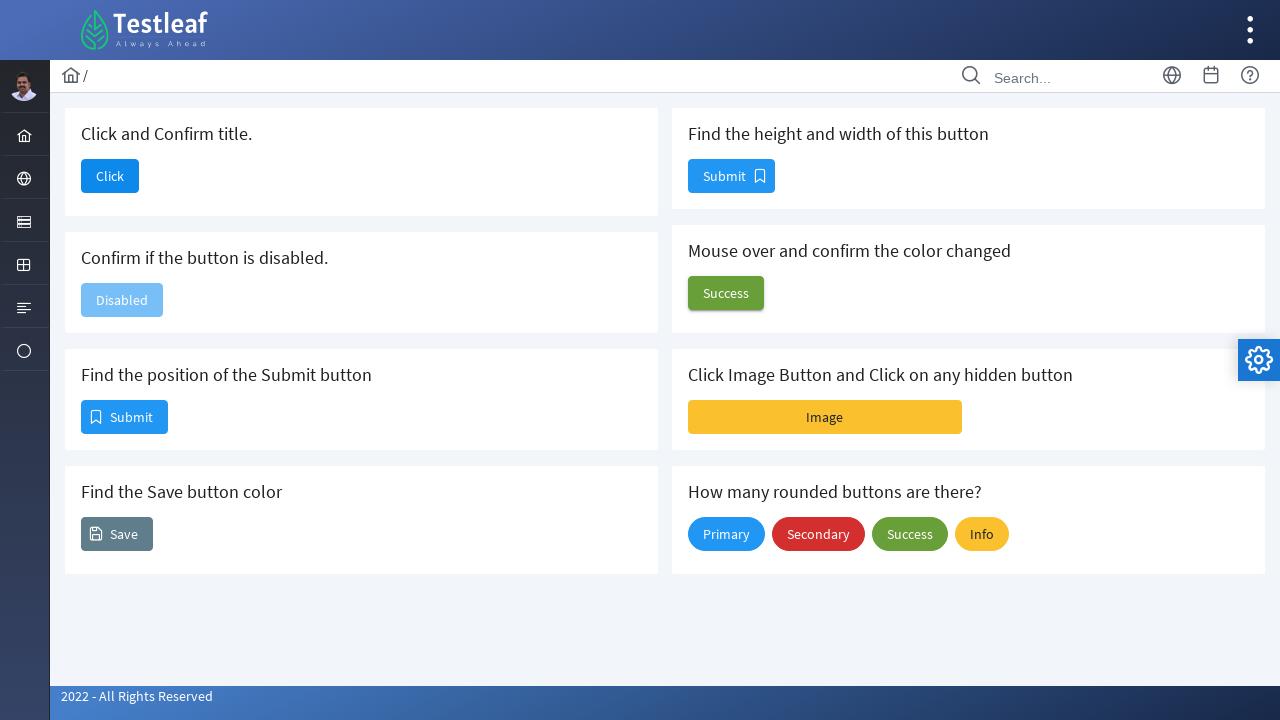

Retrieved height/width button bounding box: x=688, y=159
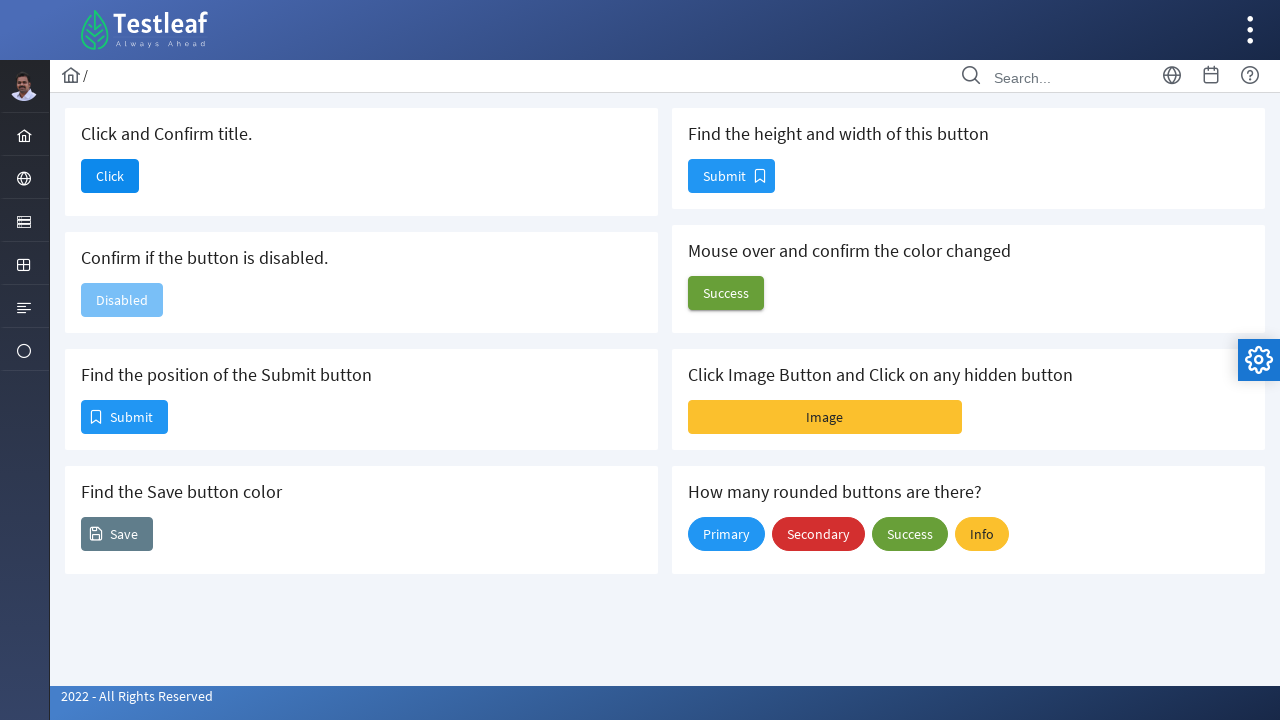

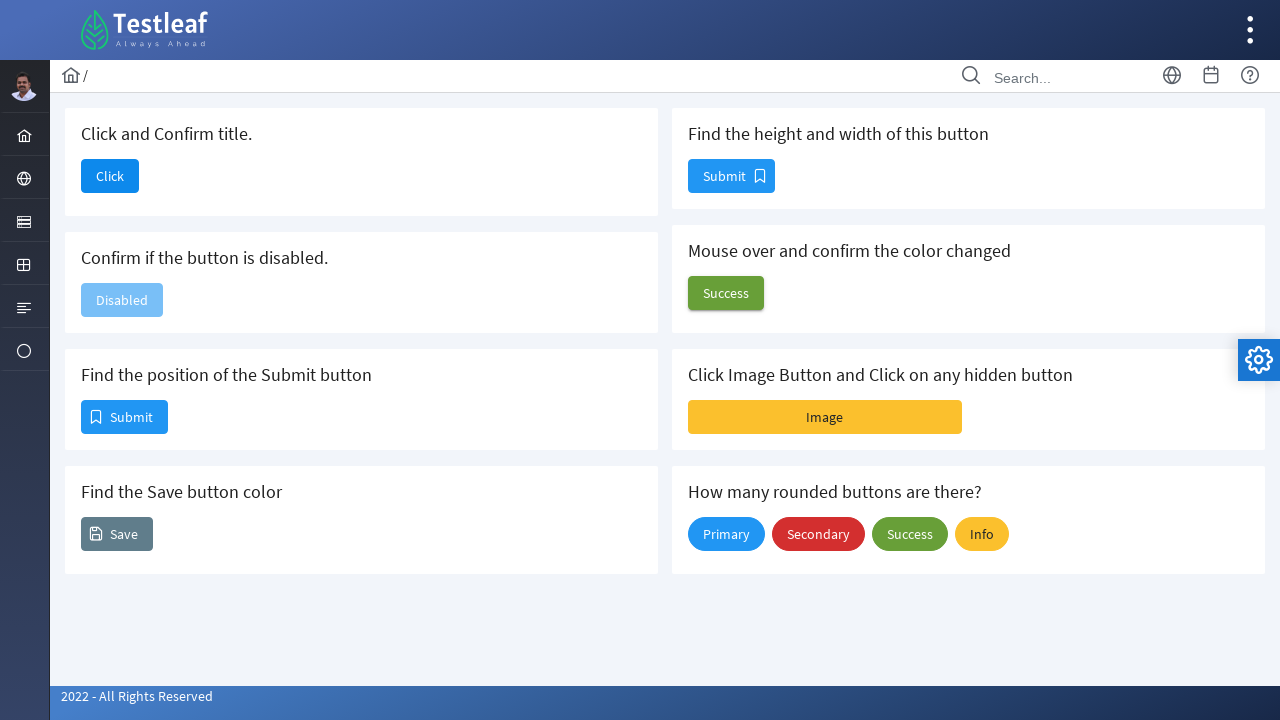